Tests TodoMVC application functionality including adding a todo item, verifying persistence after reload, marking as completed, filtering by active/completed status, and clearing completed items.

Starting URL: https://demo.playwright.dev/todomvc/

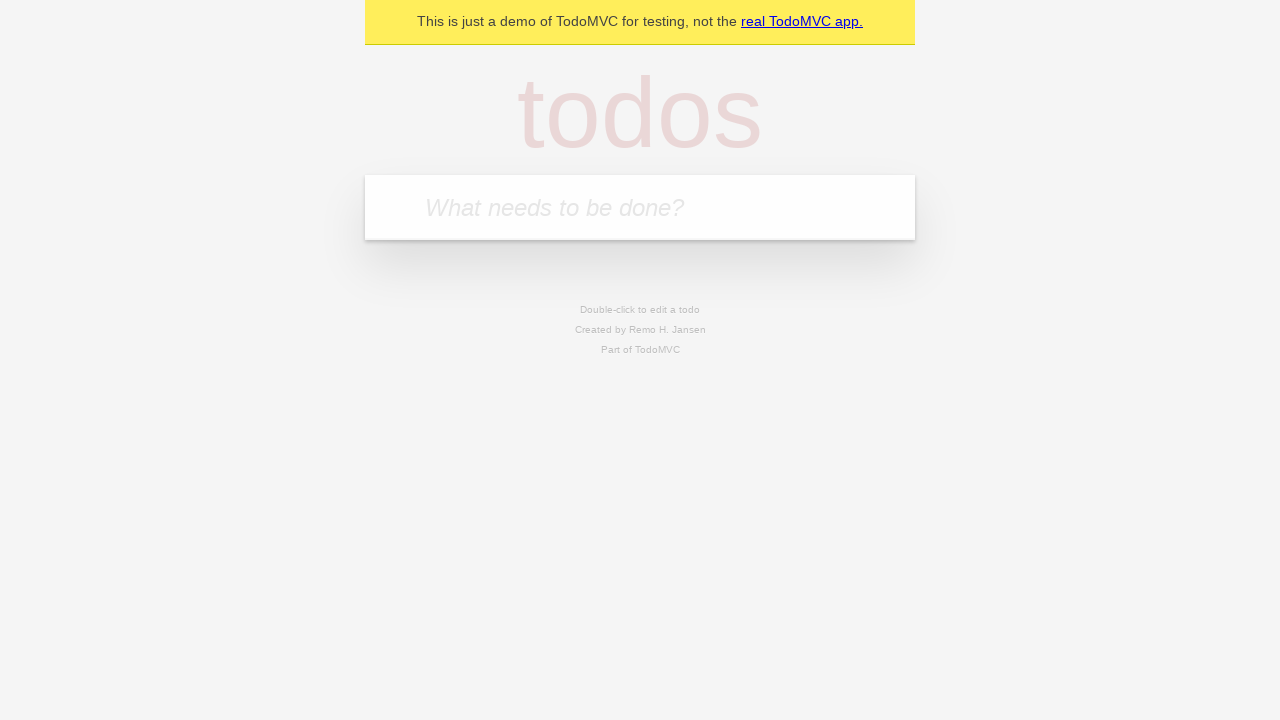

Verified initial todo list is empty
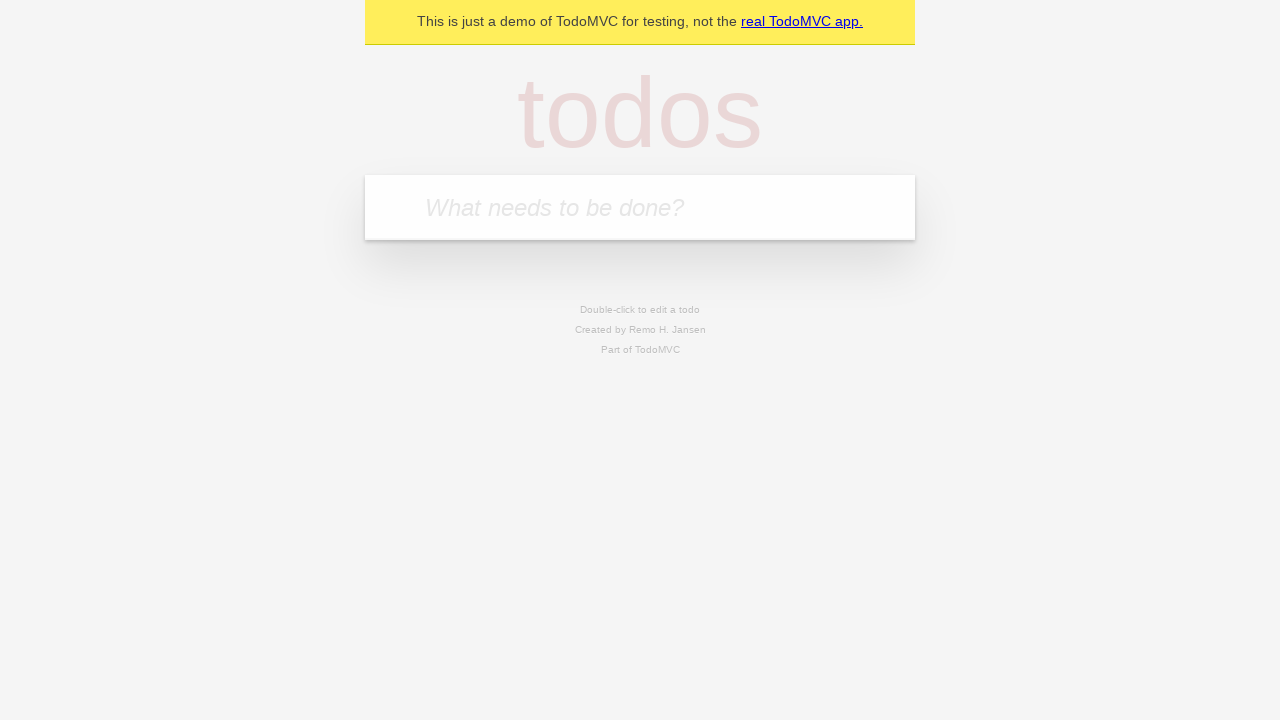

Clicked on new todo input field at (640, 207) on input.new-todo
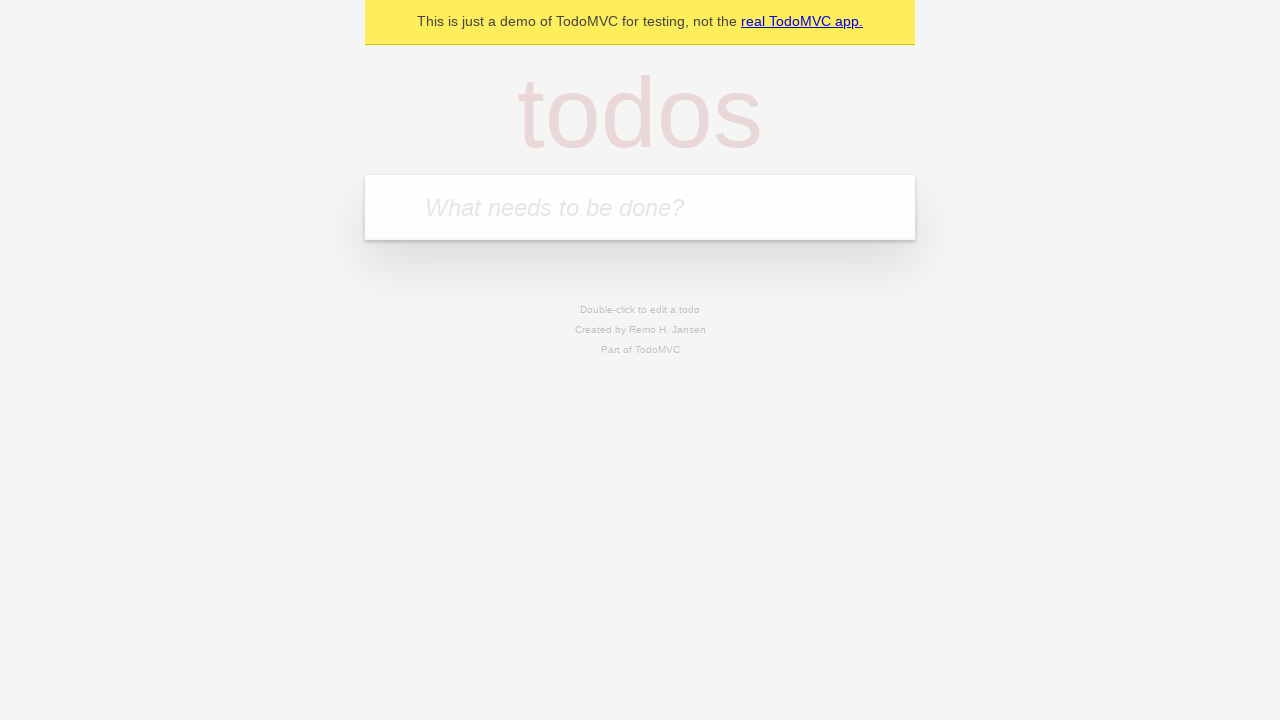

Filled new todo input with 'Bake a cake' on input.new-todo
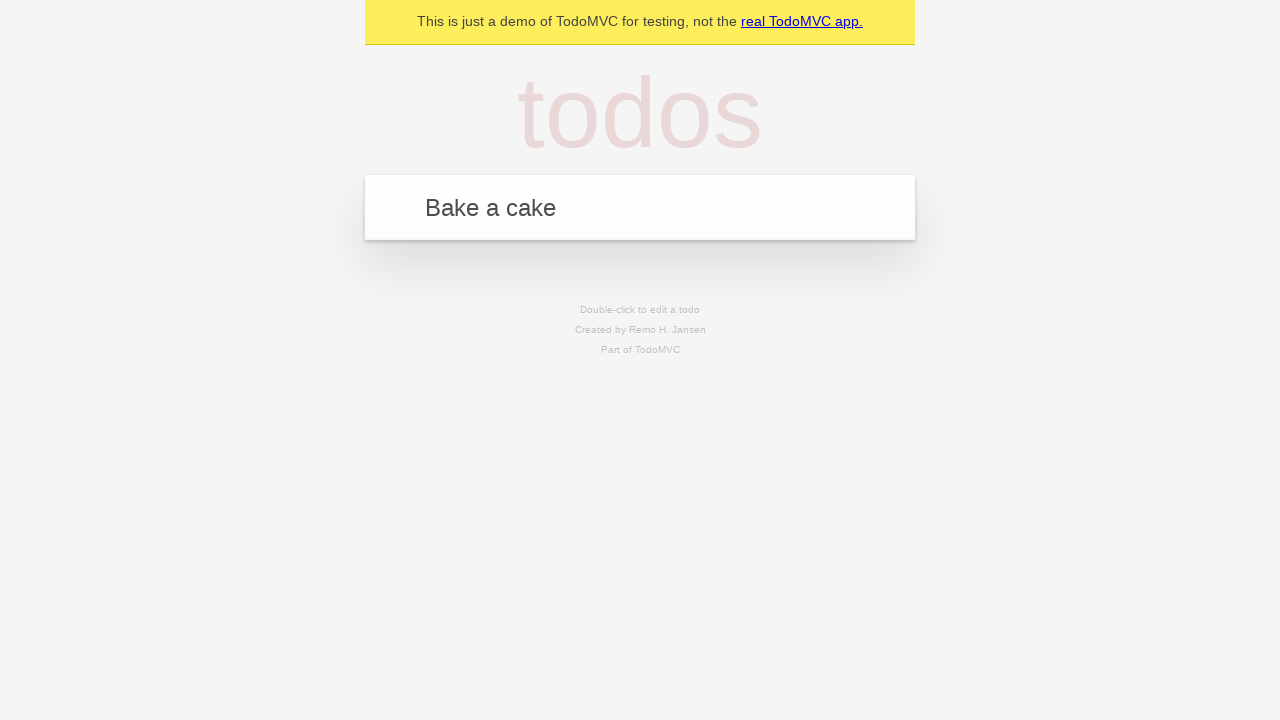

Pressed Enter to add the todo item on input.new-todo
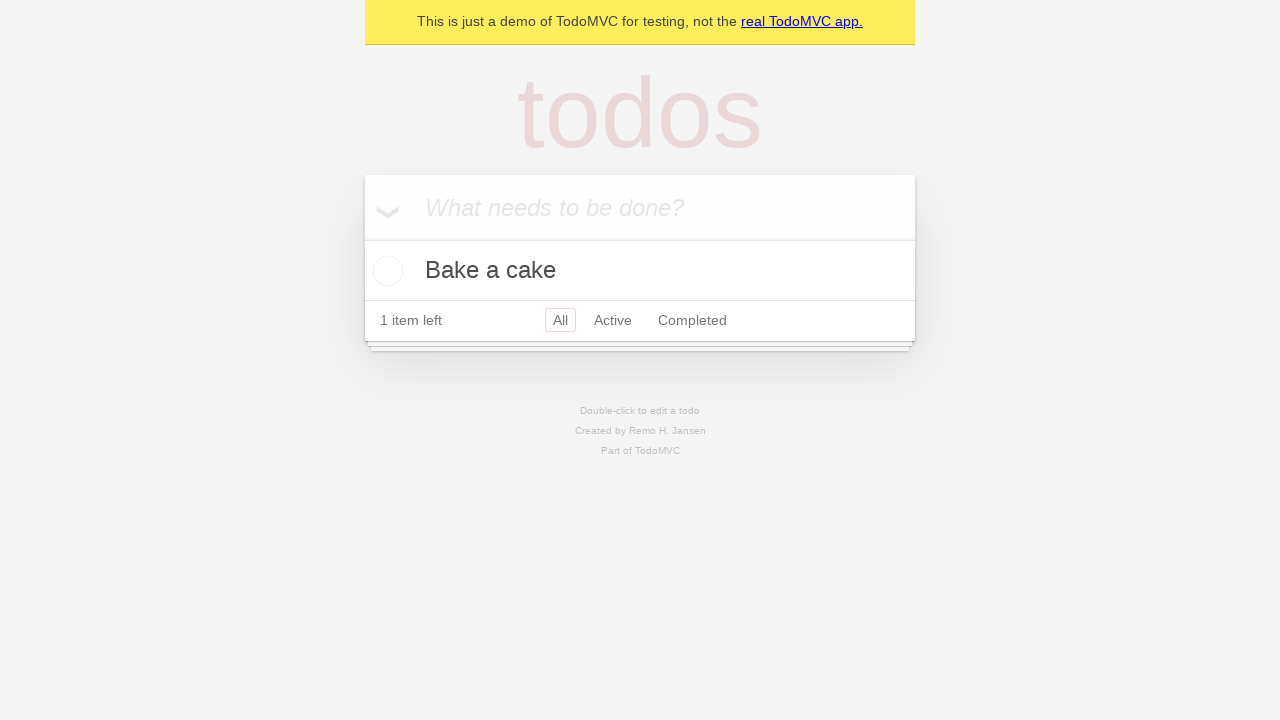

Verified todo list now contains 1 item
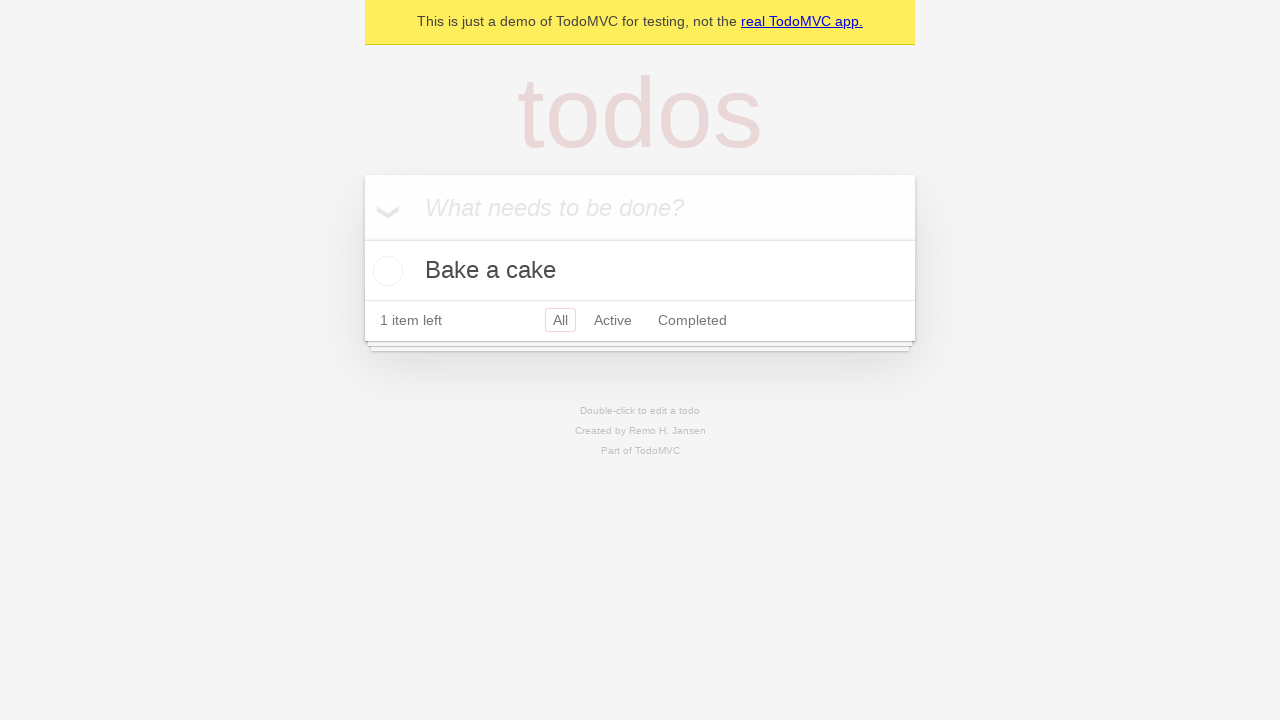

Verified todo text matches 'Bake a cake'
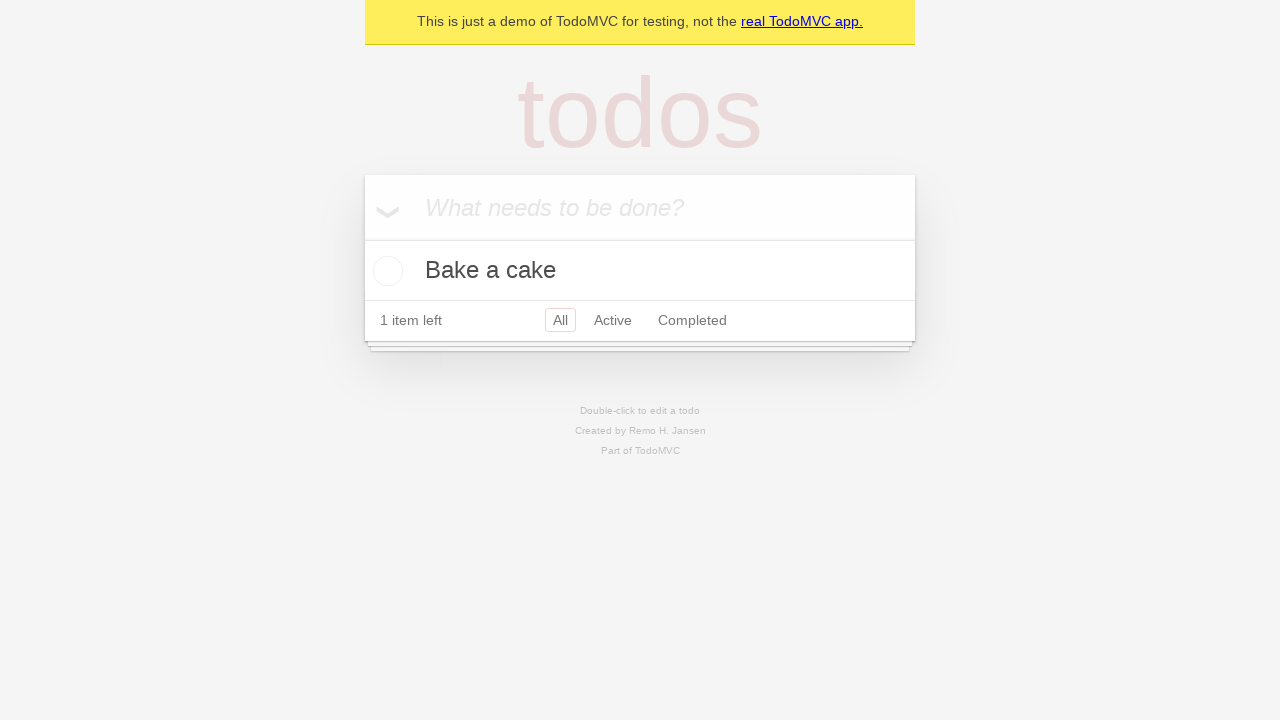

Reloaded the page to test persistence
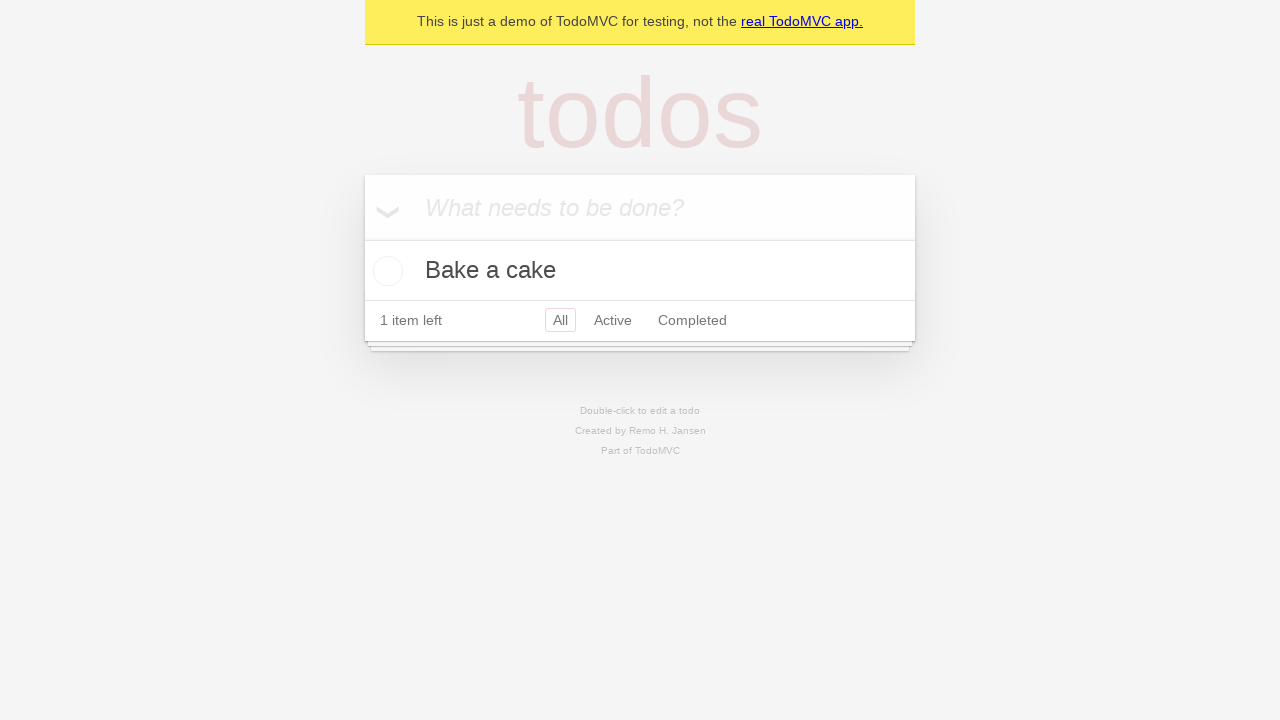

Verified todo item persisted after page reload
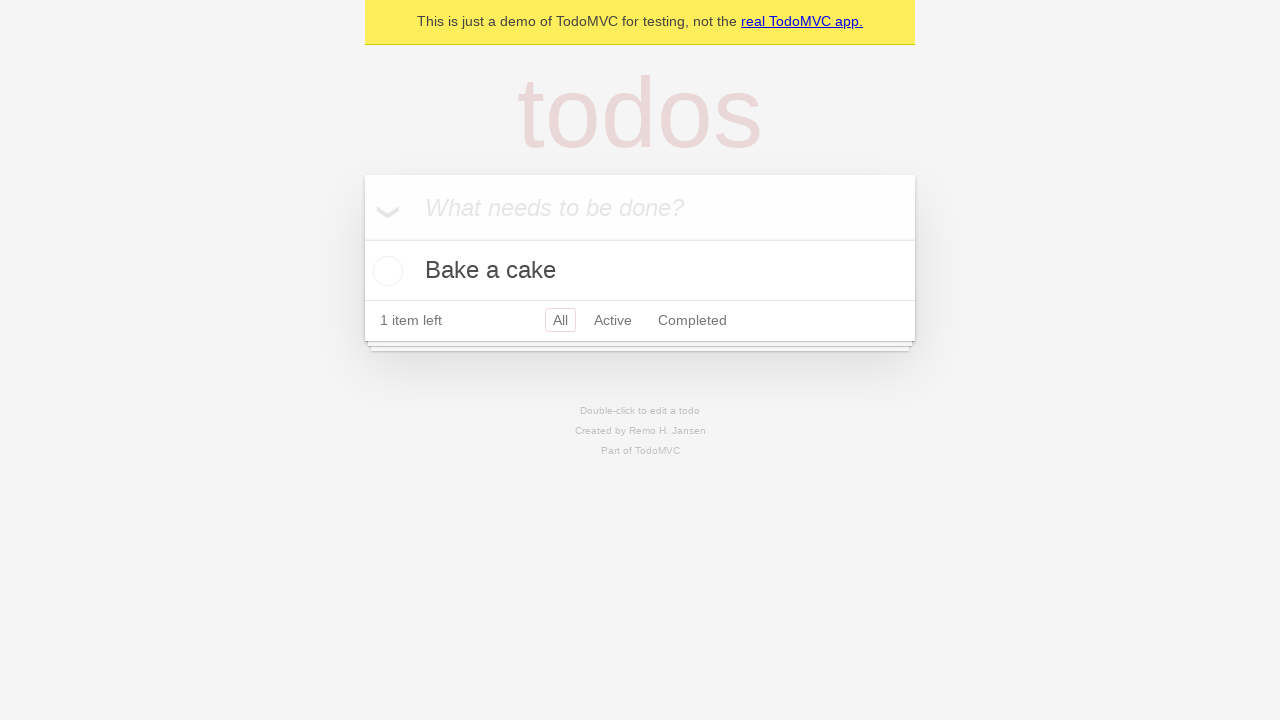

Clicked toggle to mark todo as completed at (385, 271) on input.toggle
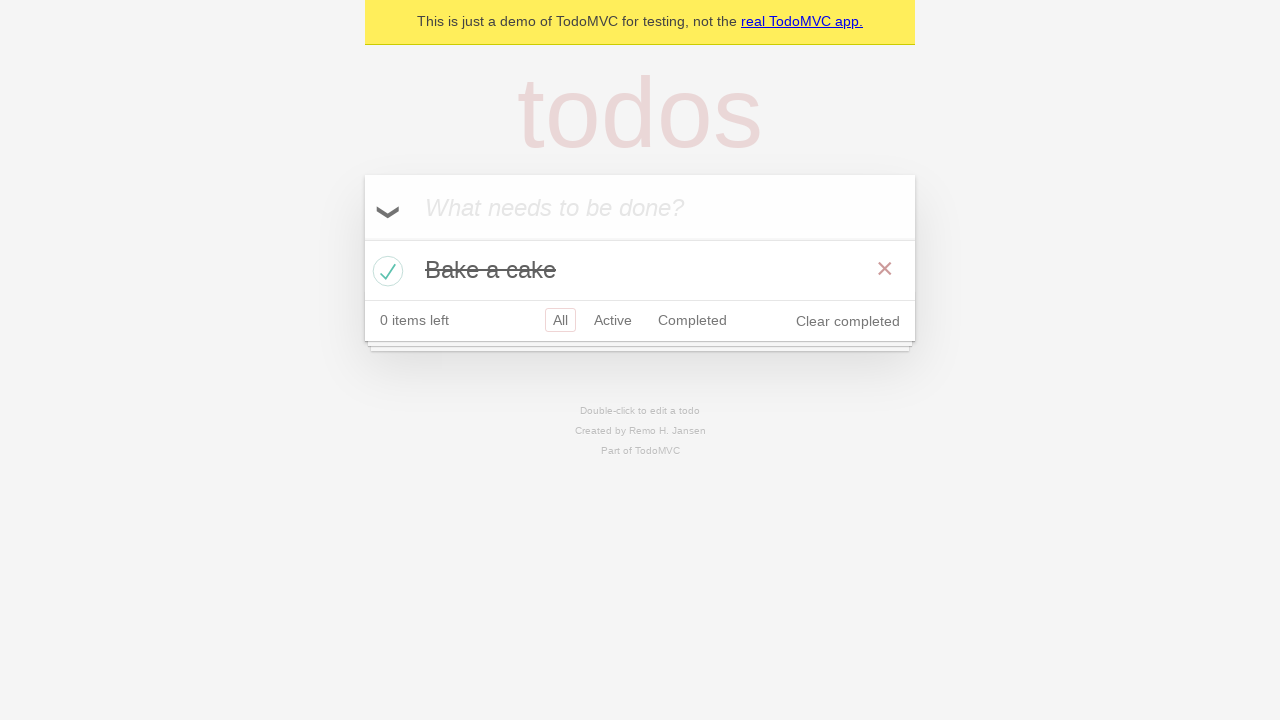

Clicked 'Active' filter at (613, 320) on text=Active
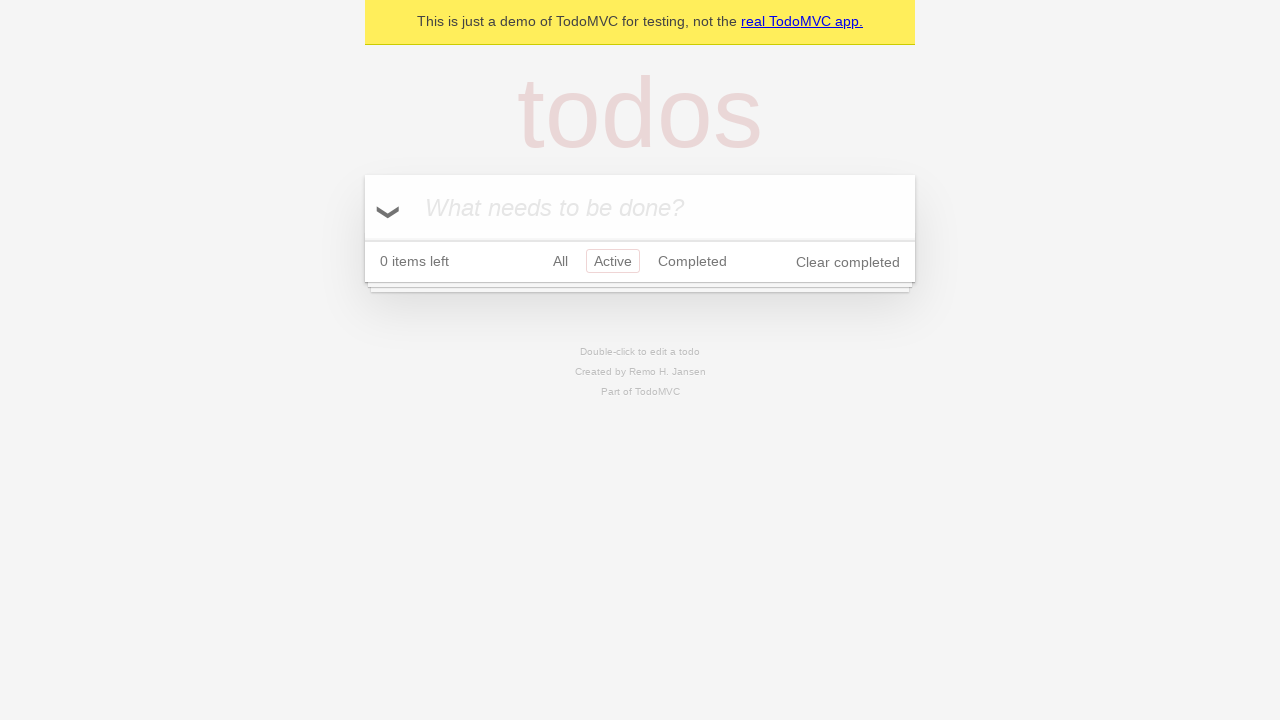

Verified no active todos are displayed
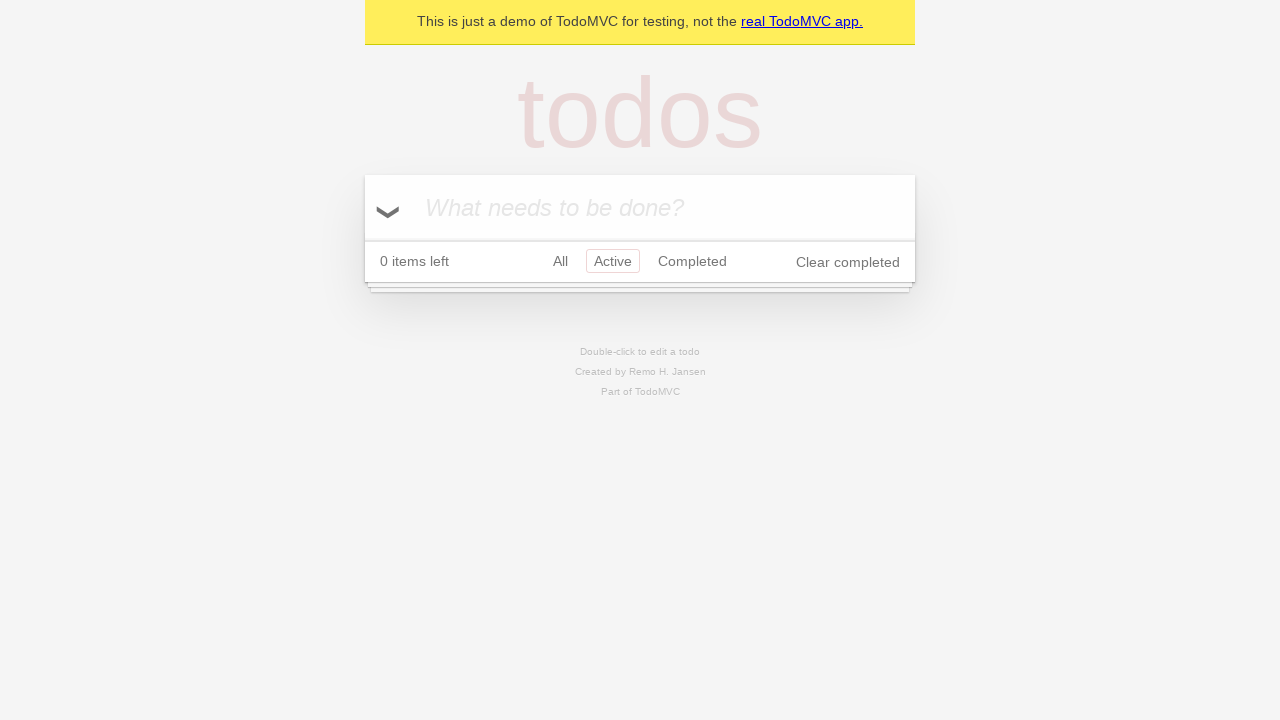

Clicked 'Completed' filter at (692, 261) on internal:role=link[name="Completed"i]
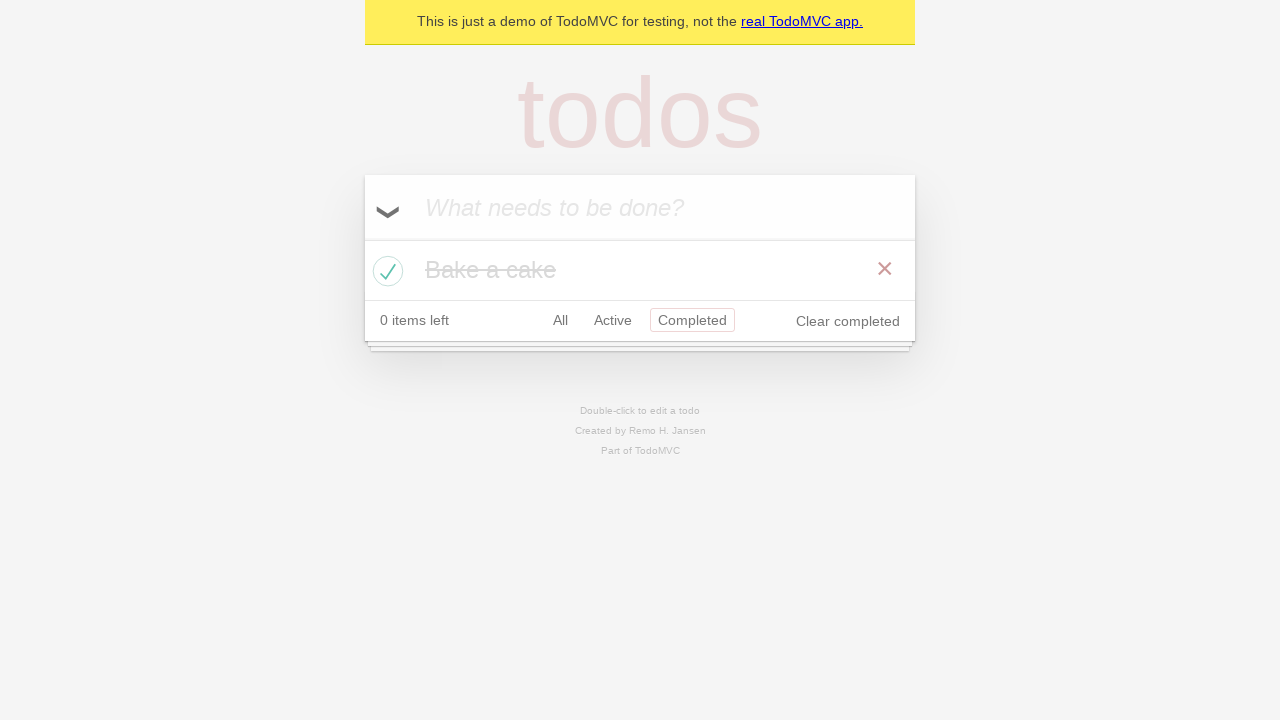

Verified 1 completed todo is displayed
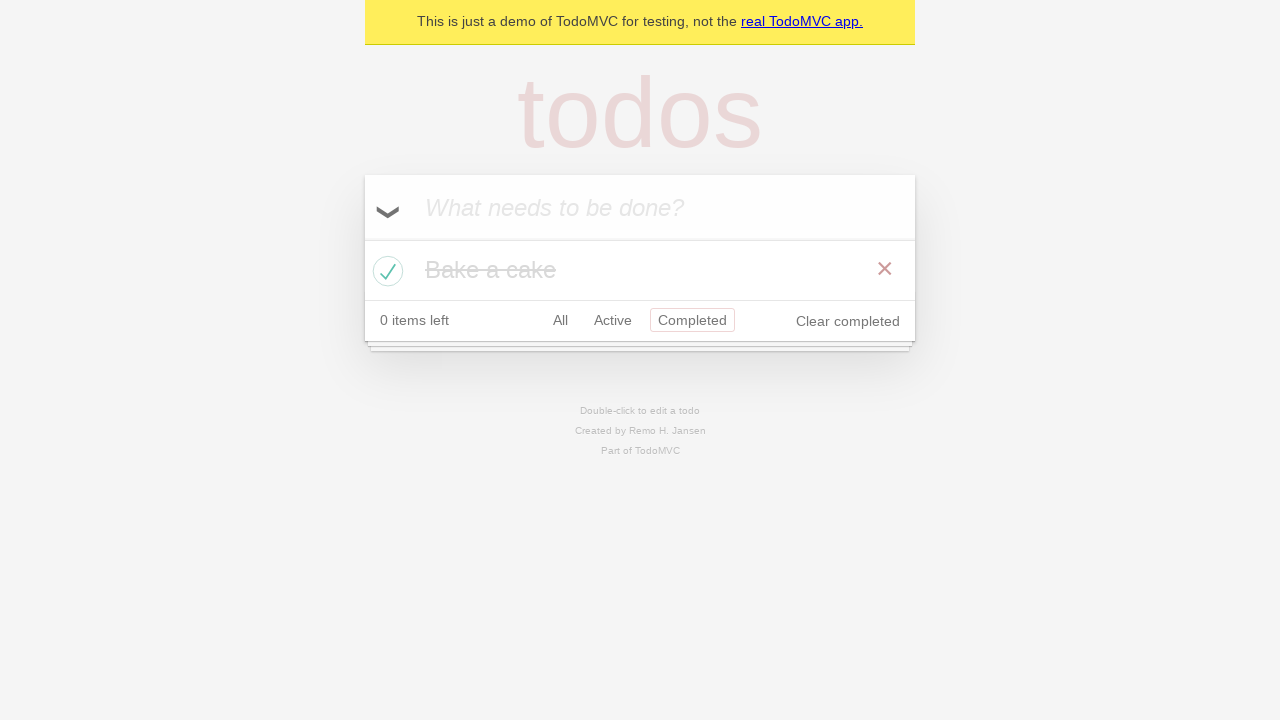

Clicked 'Clear completed' to remove completed items at (848, 321) on text=Clear completed
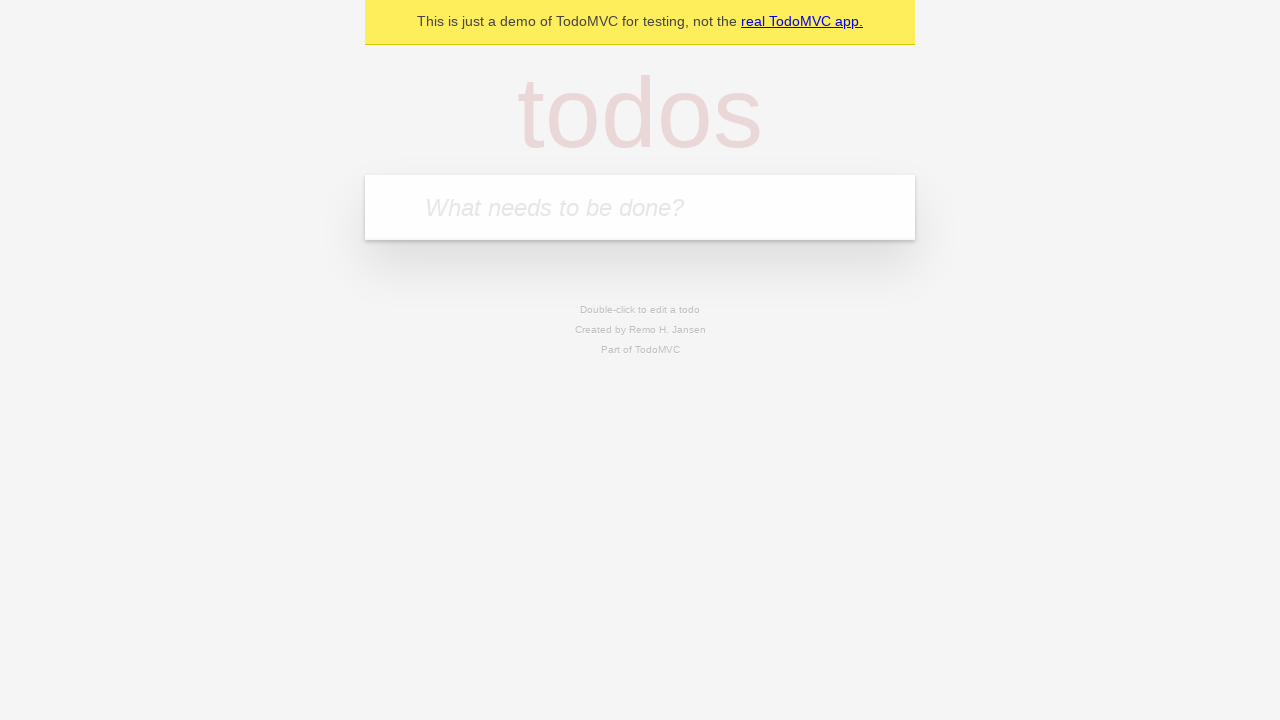

Verified all completed todos have been cleared
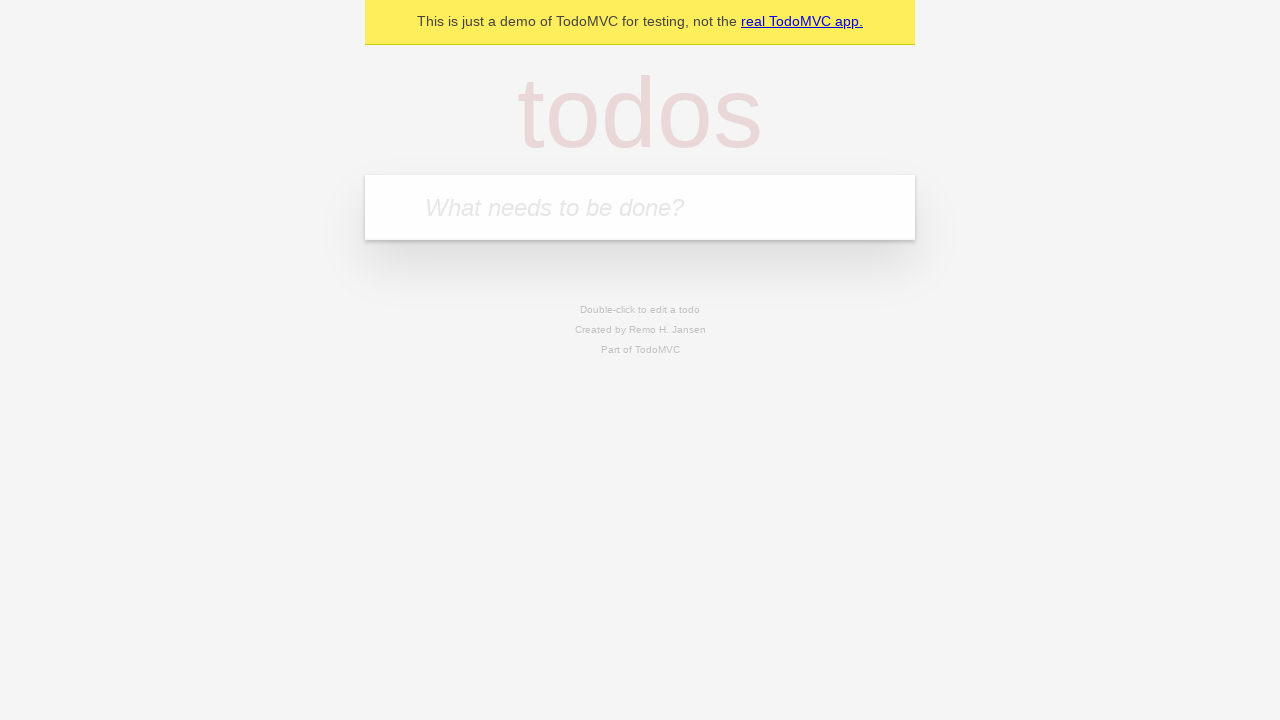

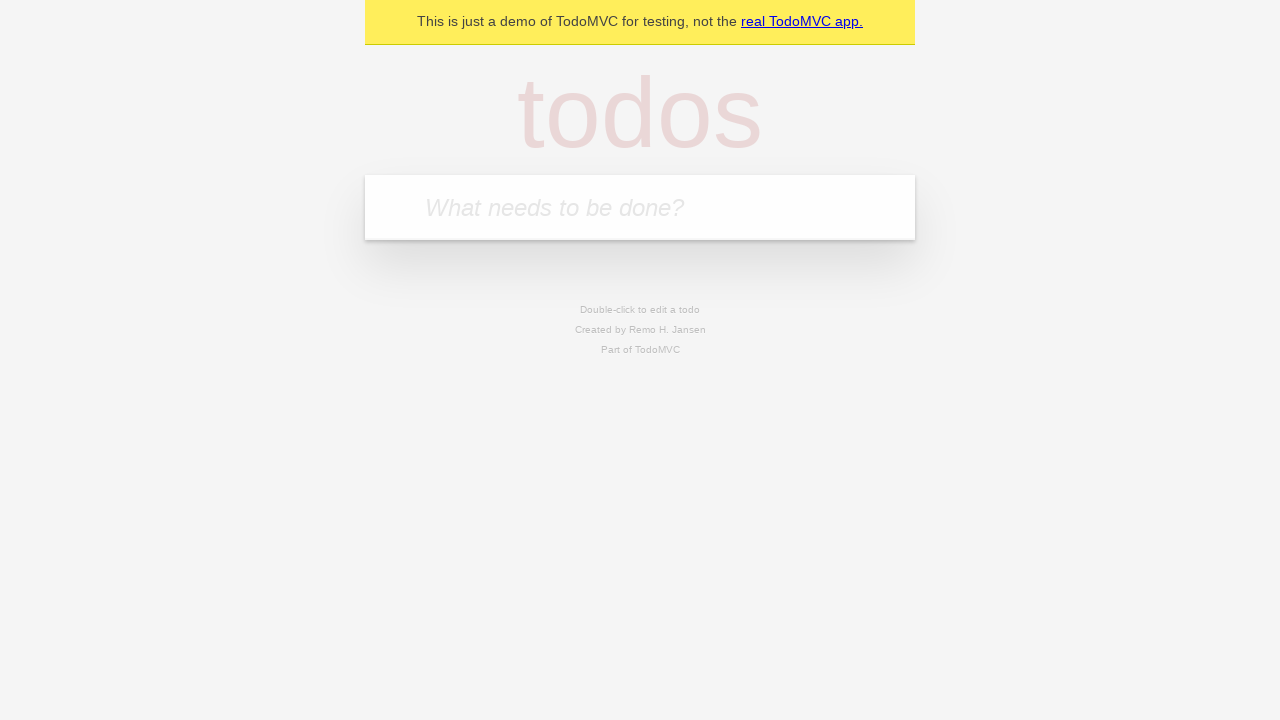